Tests editing a todo item by double-clicking, changing the text, and pressing Enter

Starting URL: https://demo.playwright.dev/todomvc

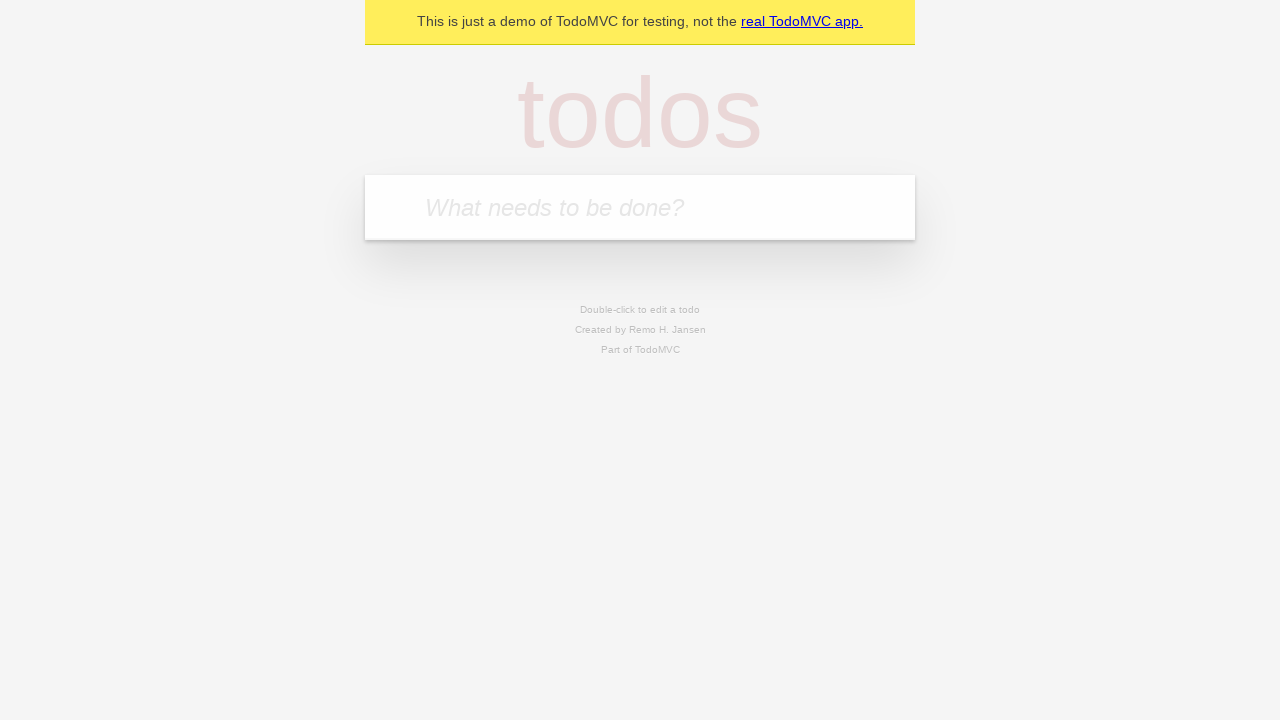

Filled todo input with 'buy some cheese' on internal:attr=[placeholder="What needs to be done?"i]
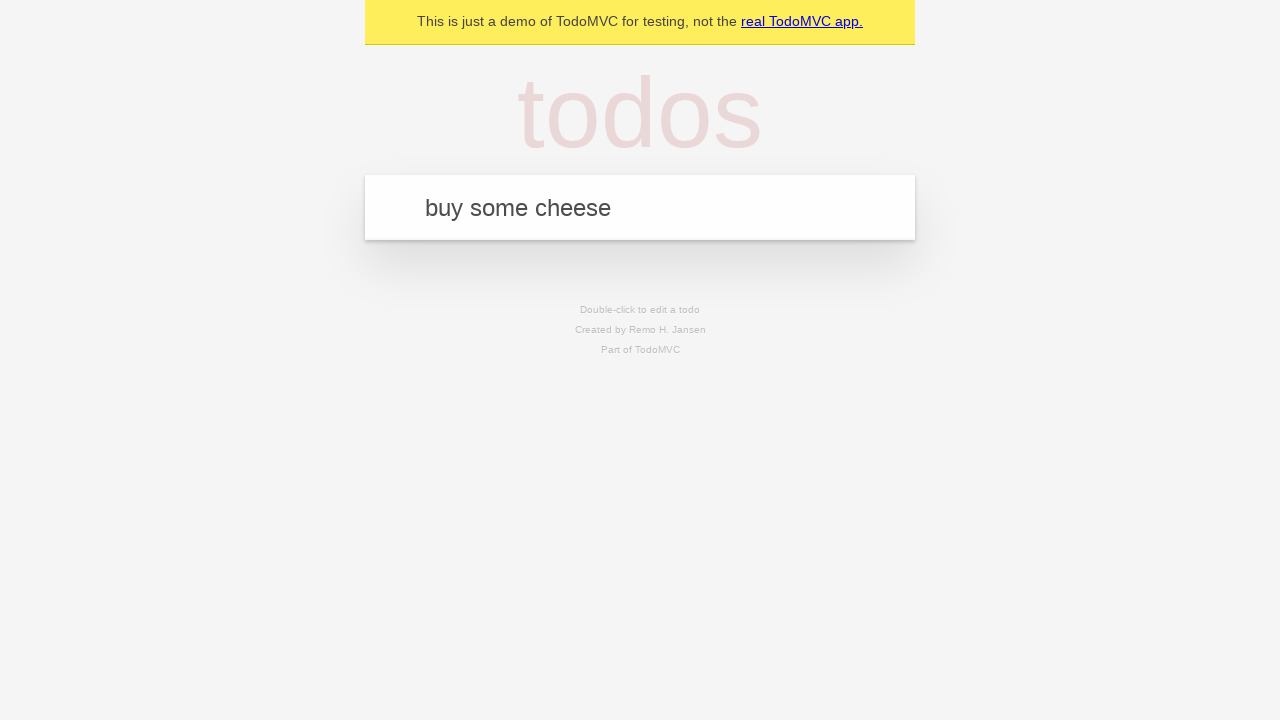

Pressed Enter to create todo item 'buy some cheese' on internal:attr=[placeholder="What needs to be done?"i]
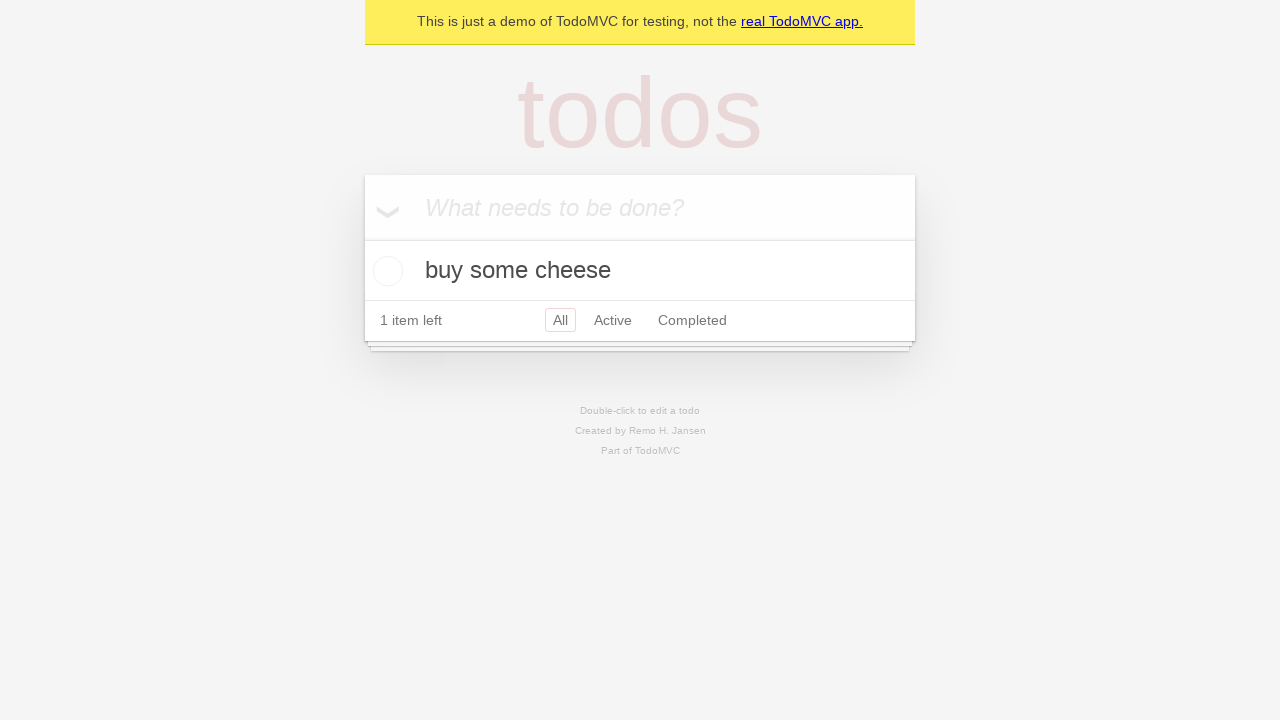

Filled todo input with 'feed the cat' on internal:attr=[placeholder="What needs to be done?"i]
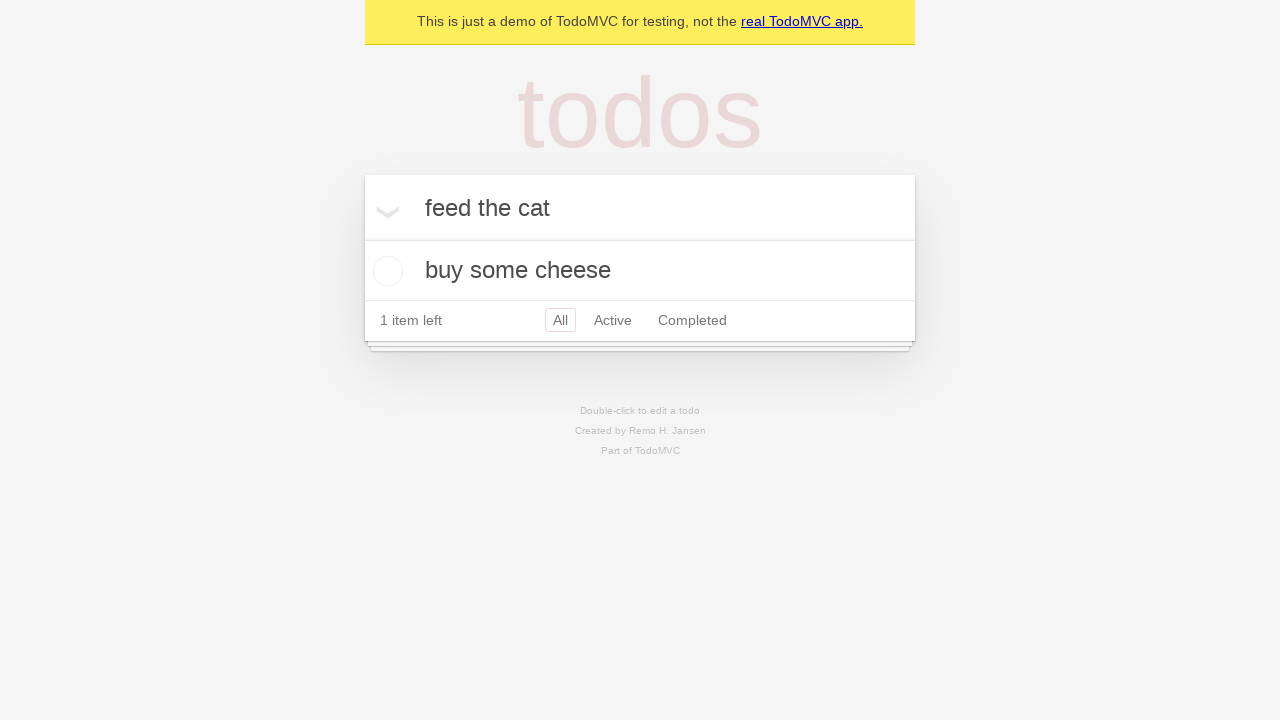

Pressed Enter to create todo item 'feed the cat' on internal:attr=[placeholder="What needs to be done?"i]
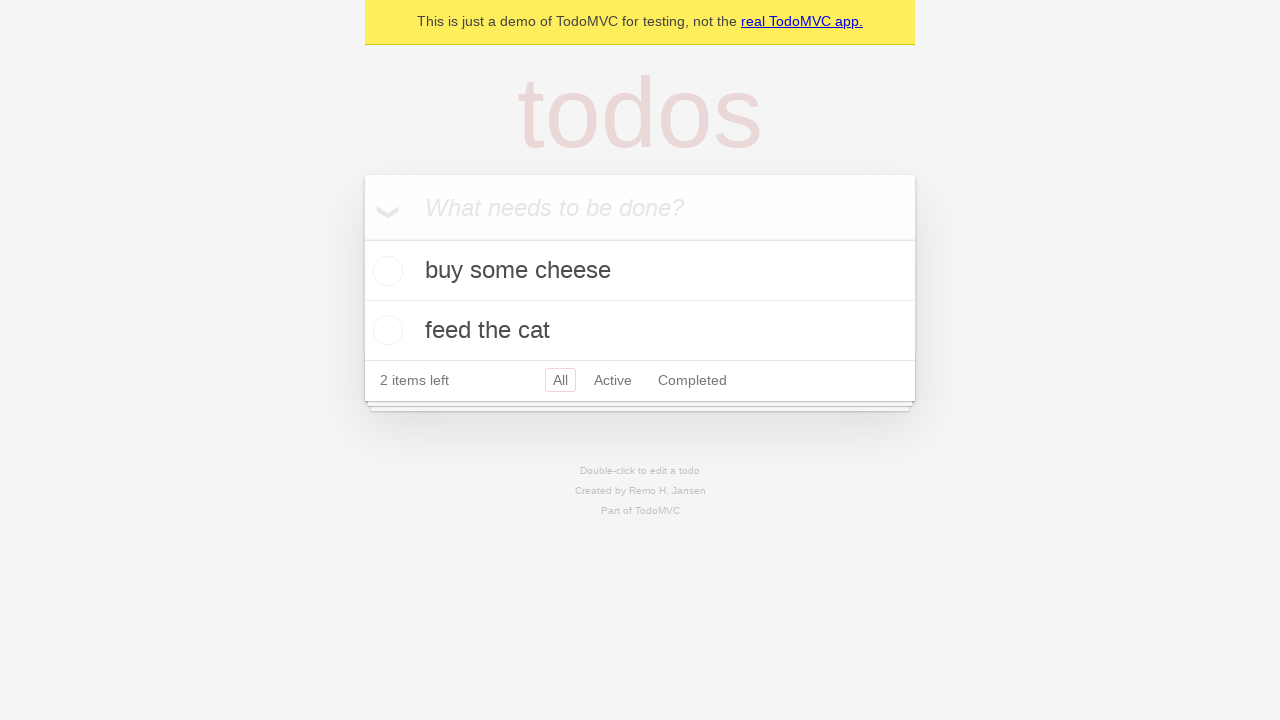

Filled todo input with 'book a doctors appointment' on internal:attr=[placeholder="What needs to be done?"i]
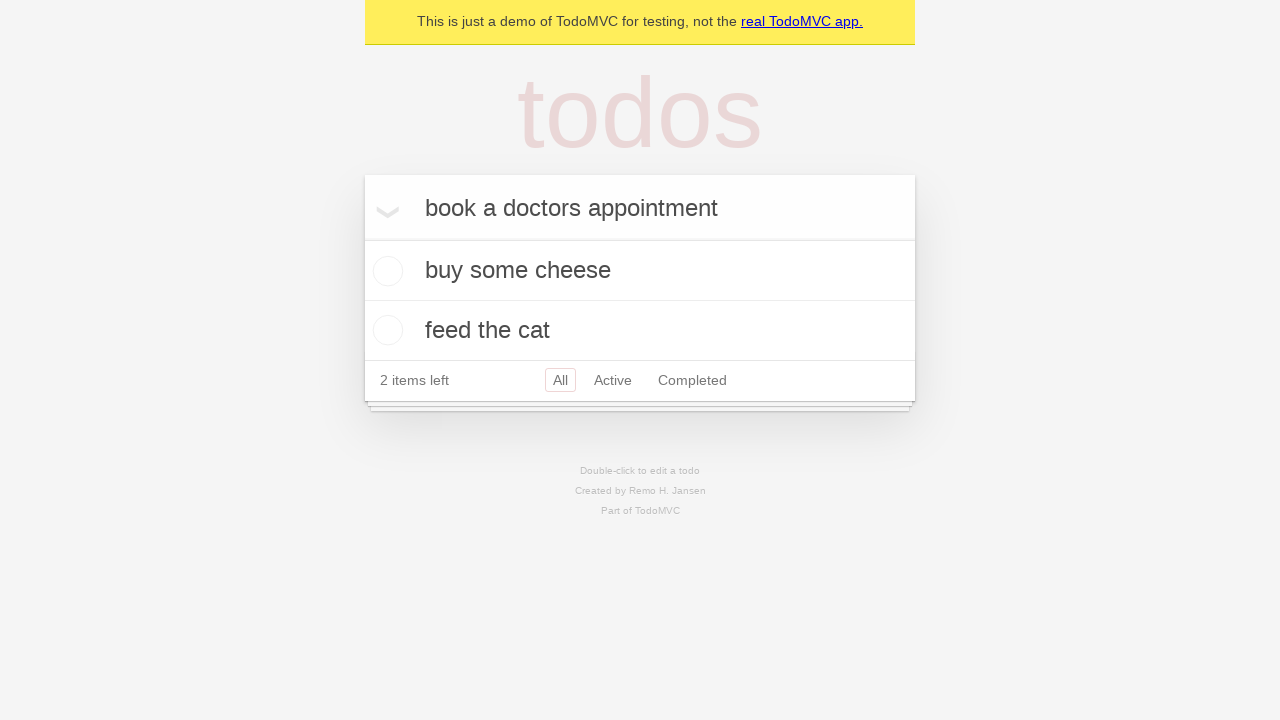

Pressed Enter to create todo item 'book a doctors appointment' on internal:attr=[placeholder="What needs to be done?"i]
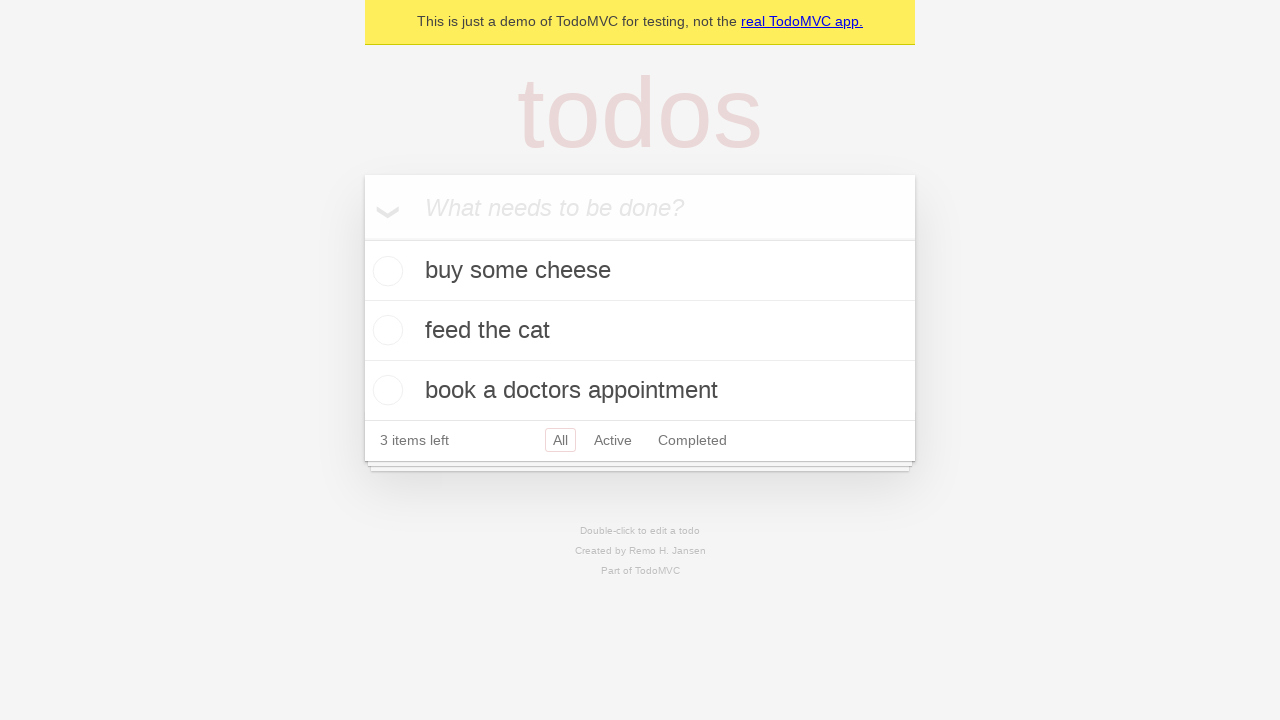

Waited for all 3 todo items to load
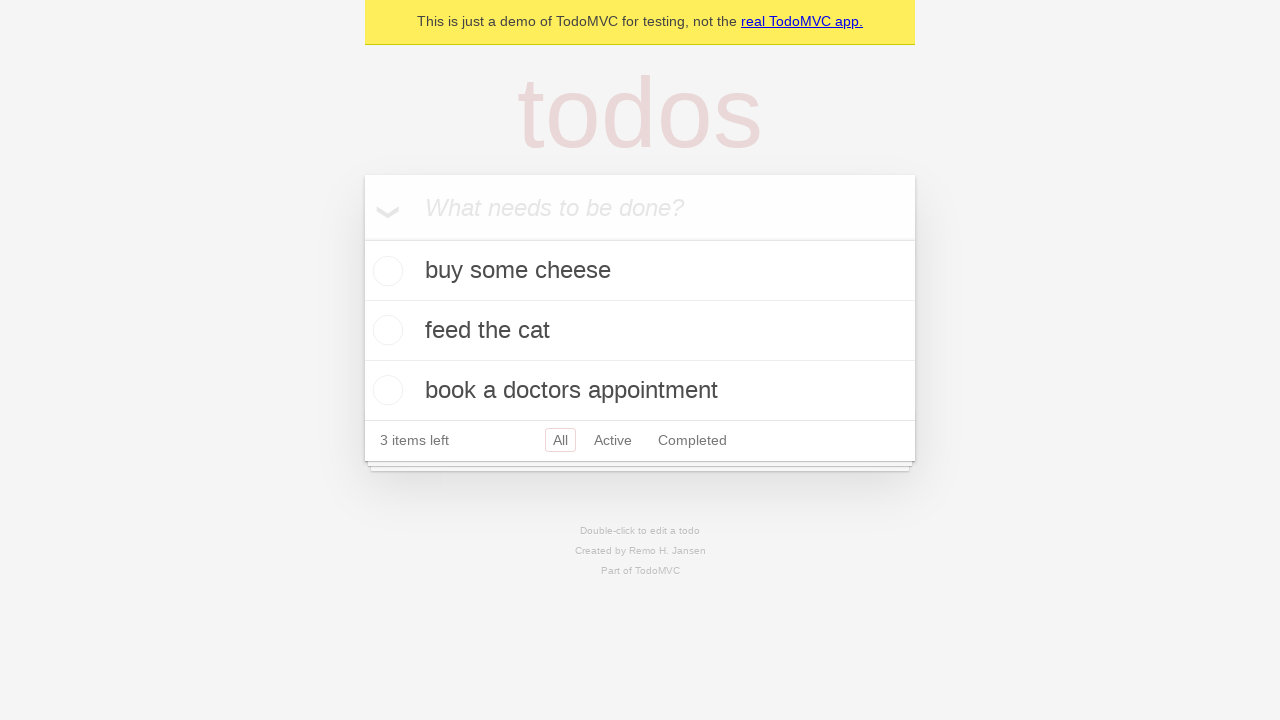

Double-clicked on second todo item to enter edit mode at (640, 331) on internal:testid=[data-testid="todo-item"s] >> nth=1
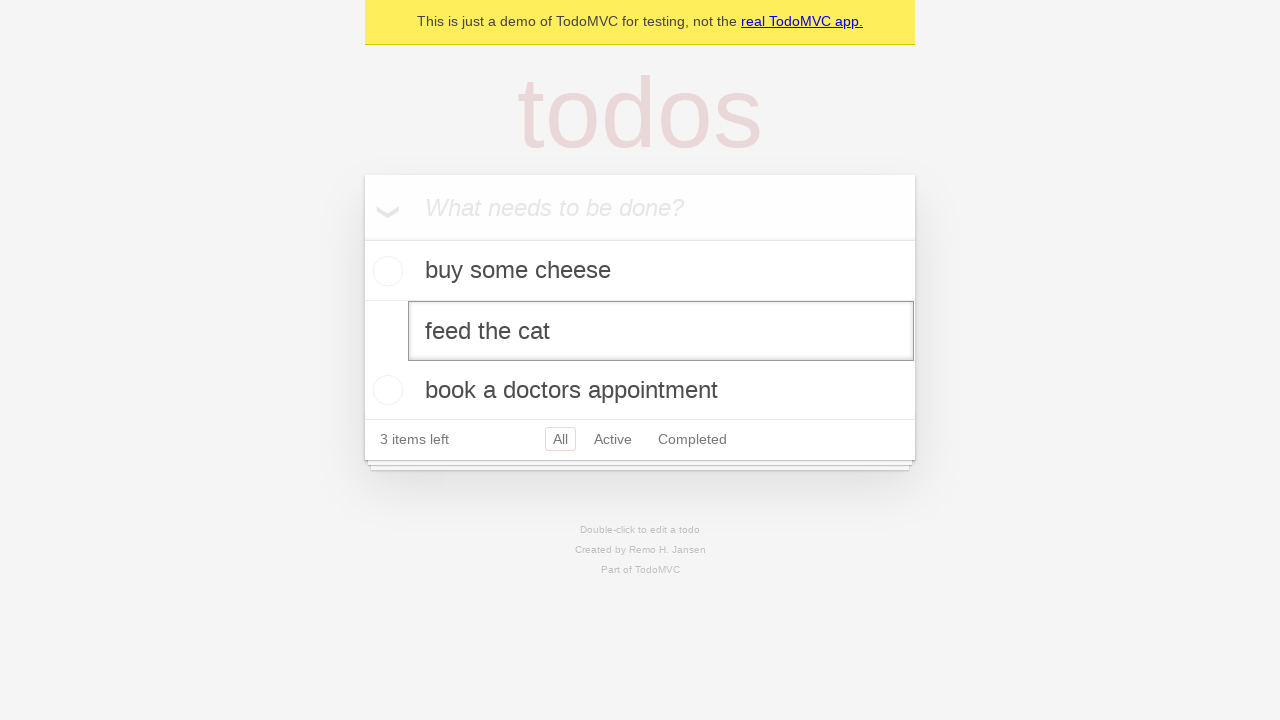

Changed todo text to 'buy some sausages' on internal:testid=[data-testid="todo-item"s] >> nth=1 >> internal:role=textbox[nam
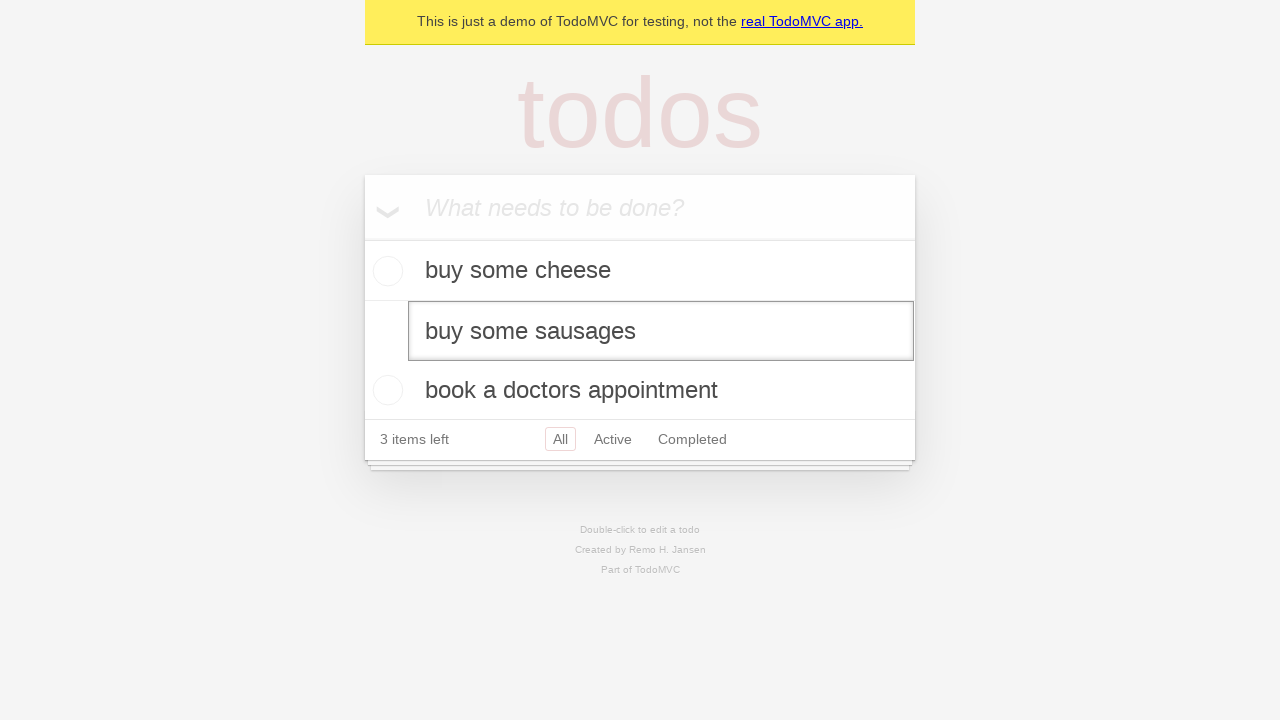

Pressed Enter to confirm todo item edit on internal:testid=[data-testid="todo-item"s] >> nth=1 >> internal:role=textbox[nam
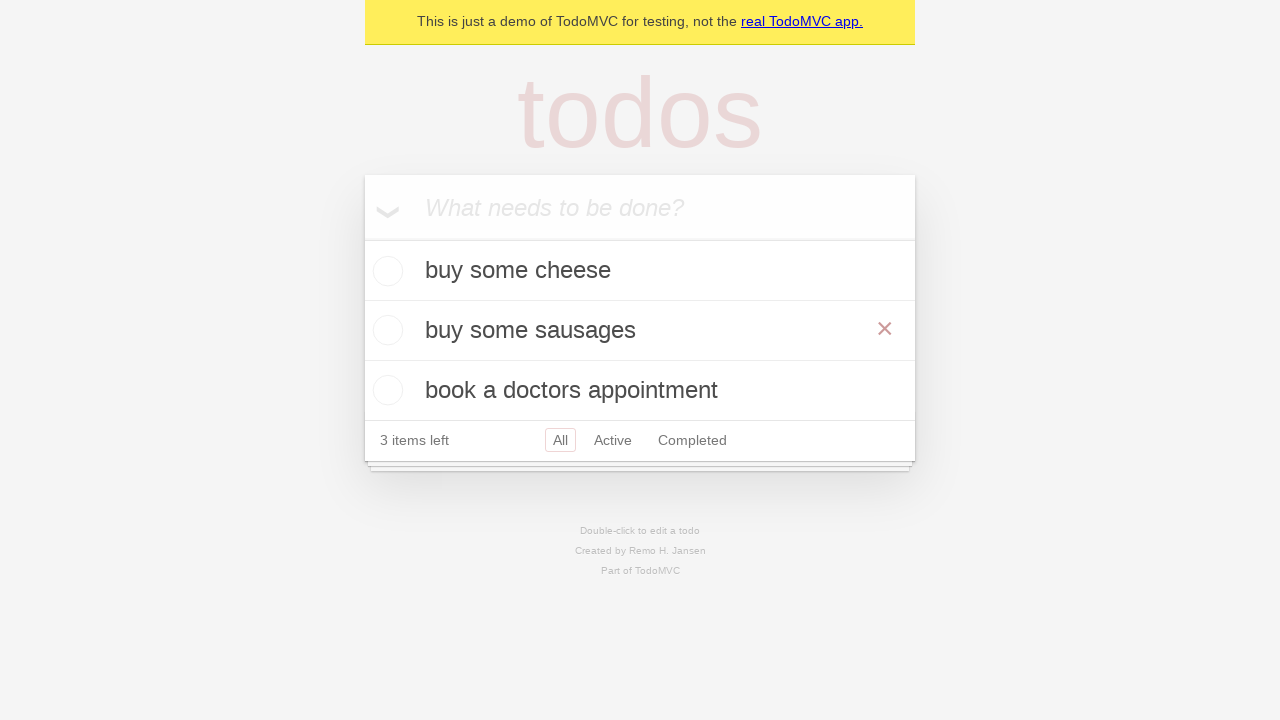

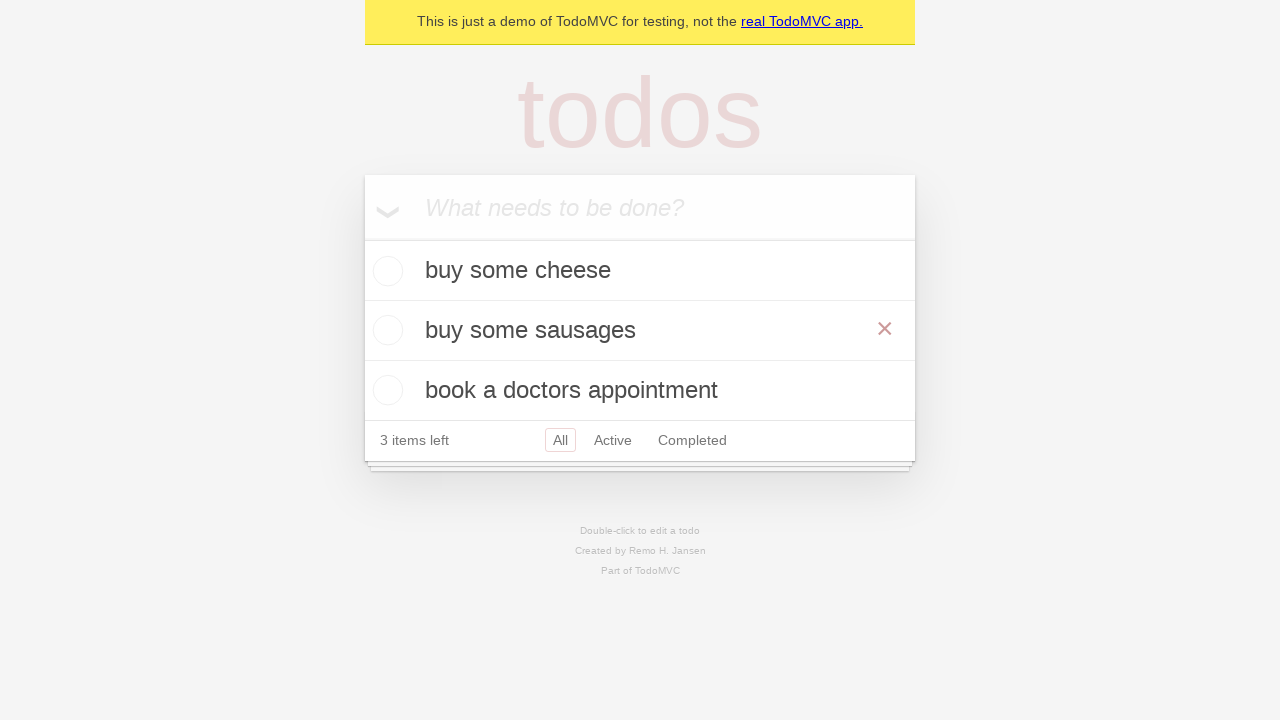